Navigates to the Expedia India flights page and waits for it to load. This is a minimal test that only verifies the page is accessible.

Starting URL: https://www.expedia.co.in/Flights

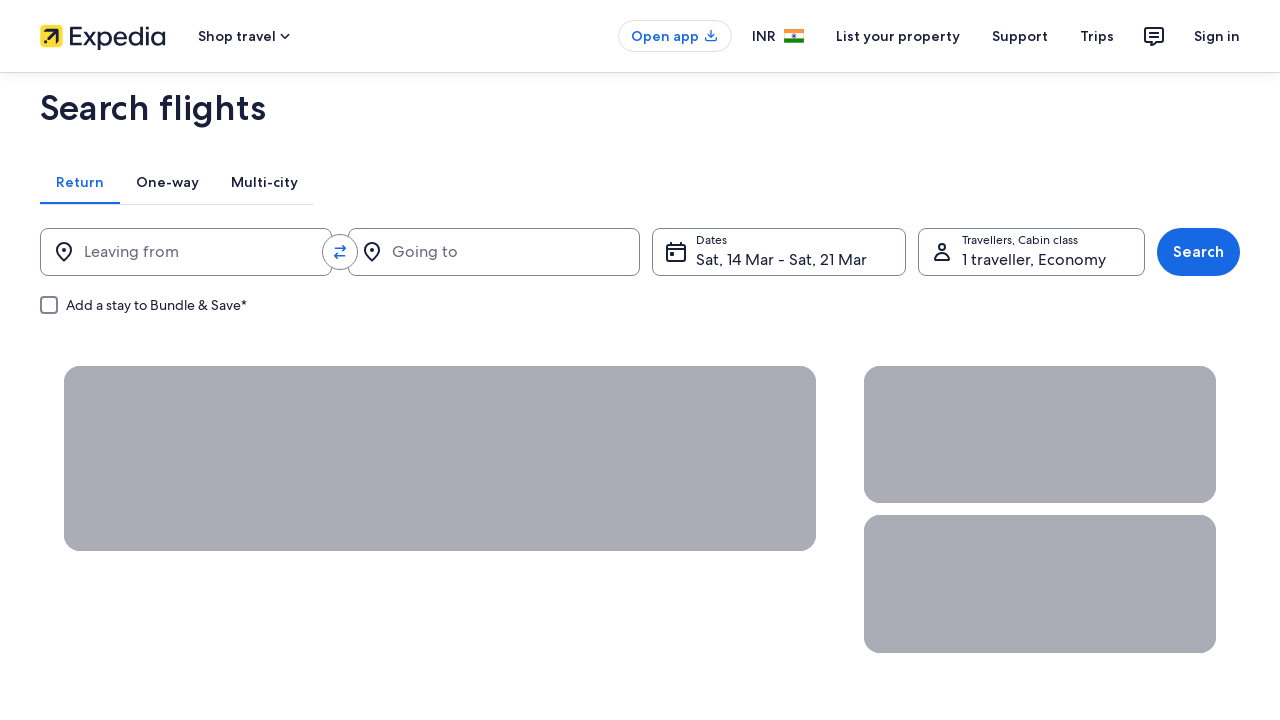

Waited for DOM content to load on Expedia India flights page
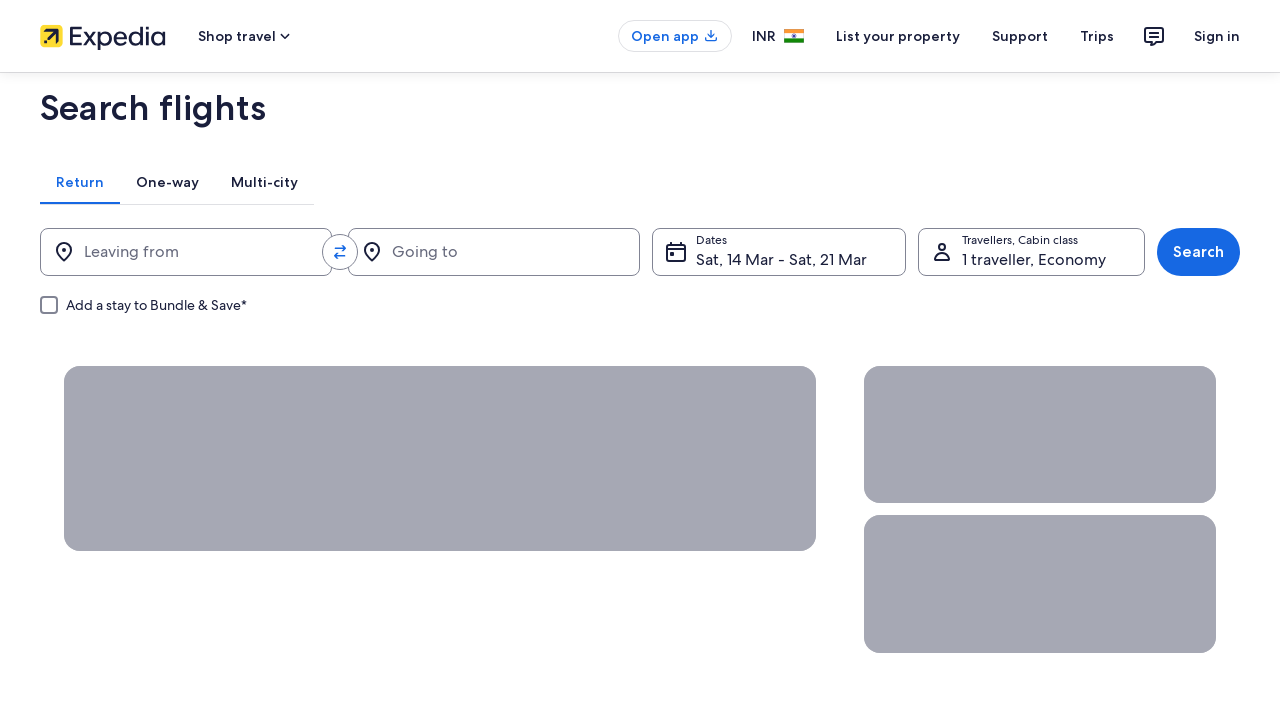

Verified page body element is present
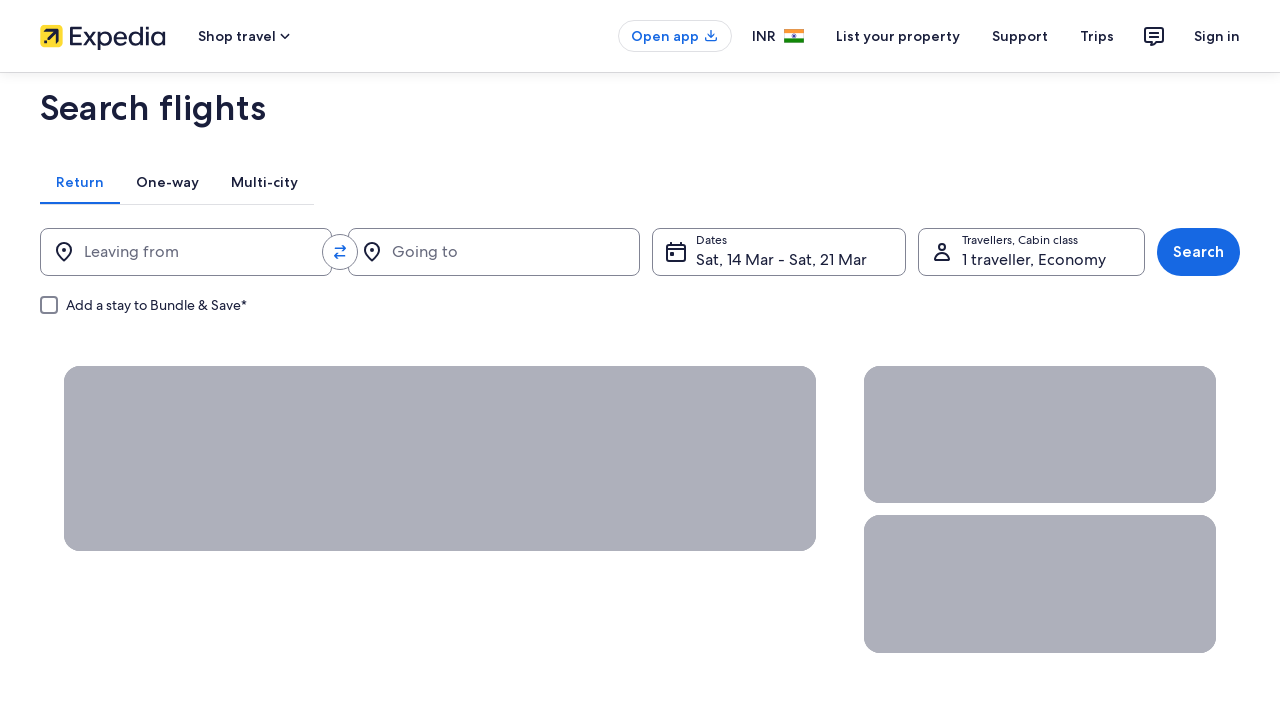

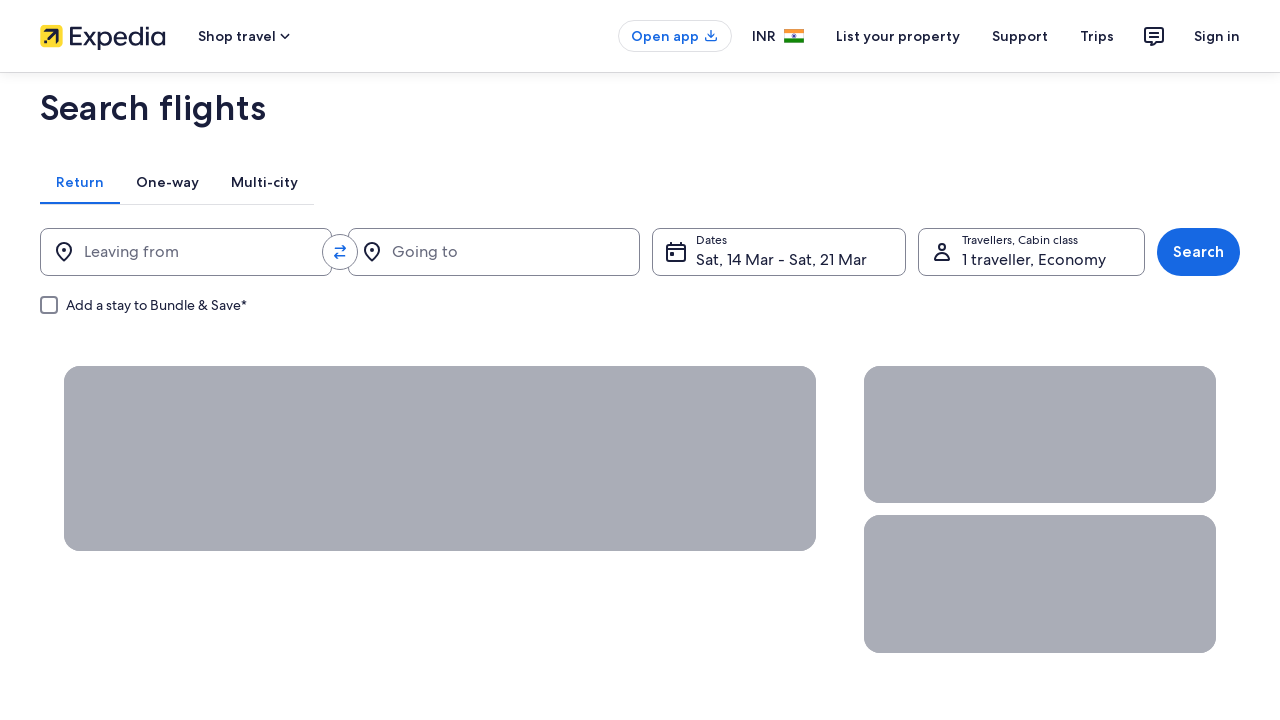